Tests various form elements on a Selenium practice page including multi-select dropdowns, text areas, text boxes, and buttons. Verifies button enabled states and interacts with multiple form controls.

Starting URL: https://omayo.blogspot.com/2013/05/page-one.html

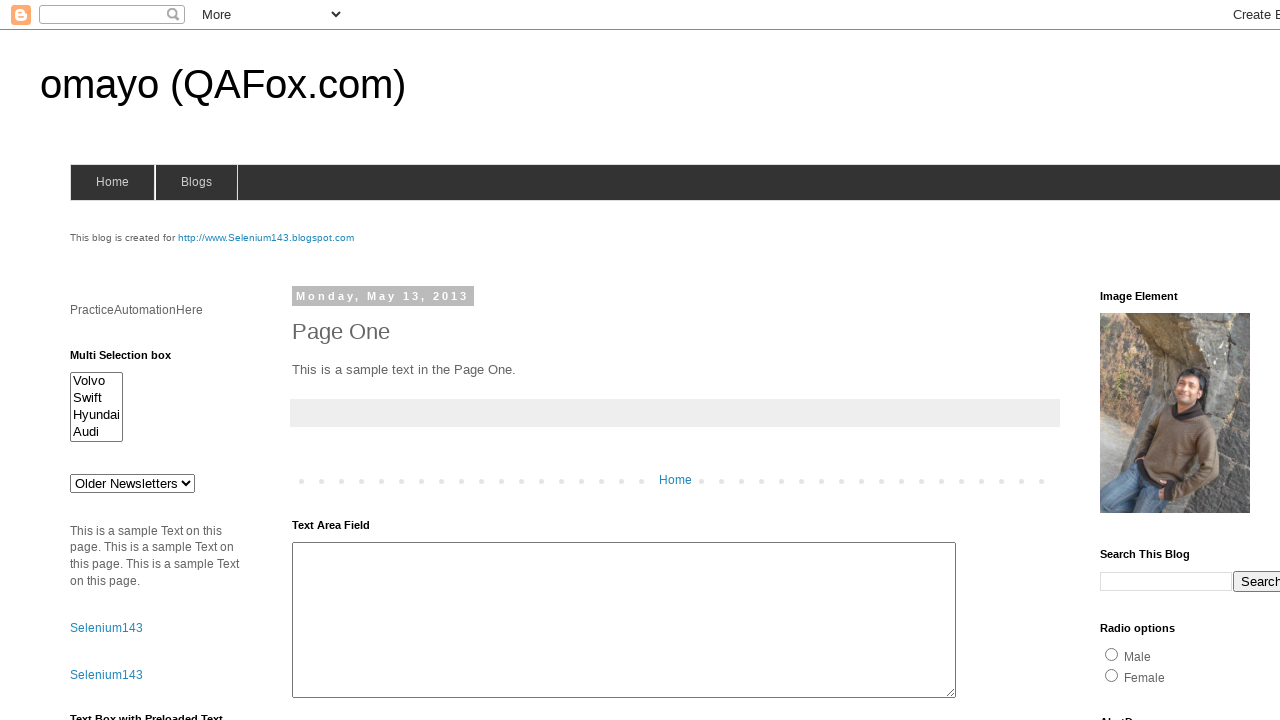

Clicked on multiselect dropdown at (96, 407) on select#multiselect1
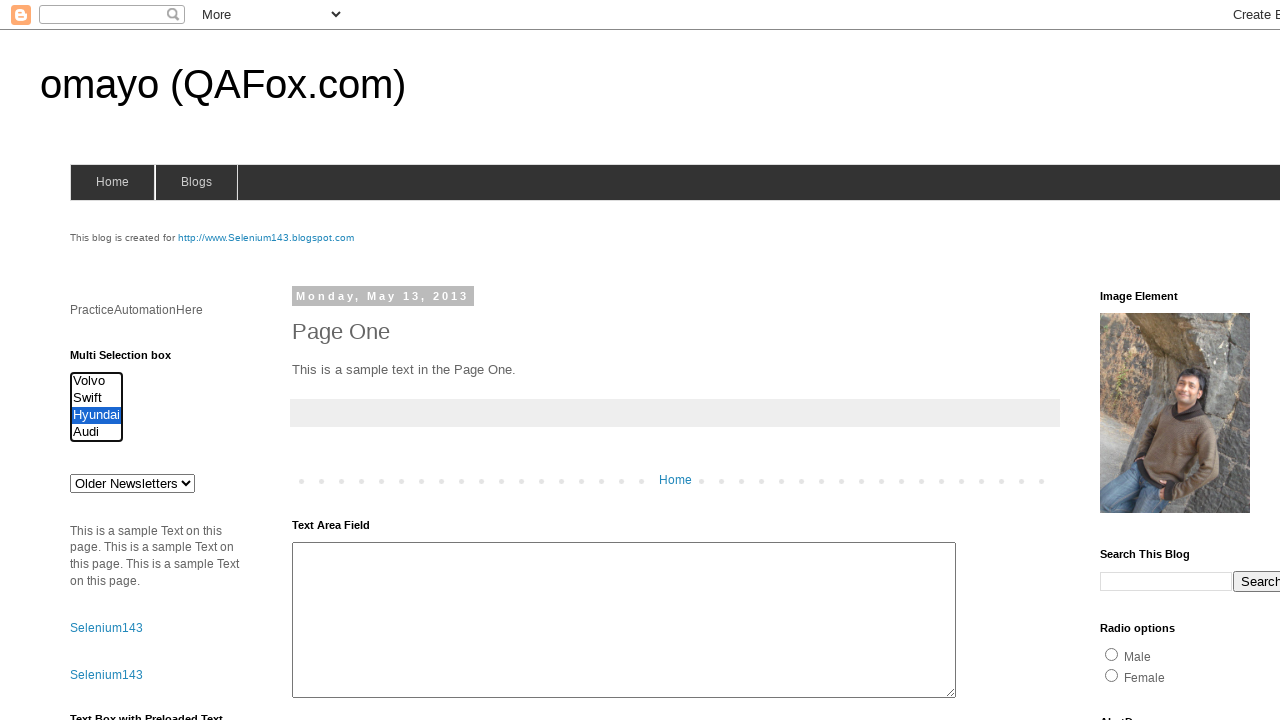

Clicked on older newsletter dropdown at (132, 483) on select#drop1
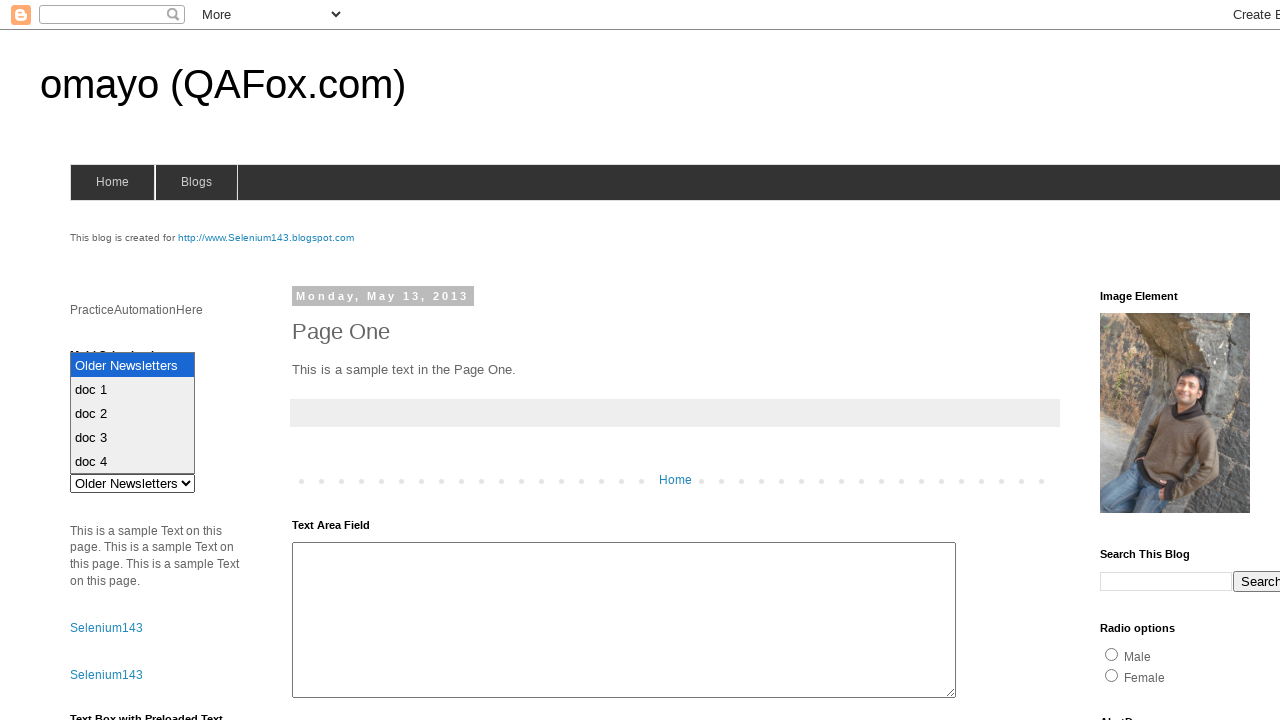

Filled first text area with 'this is a text area' on textarea#ta1
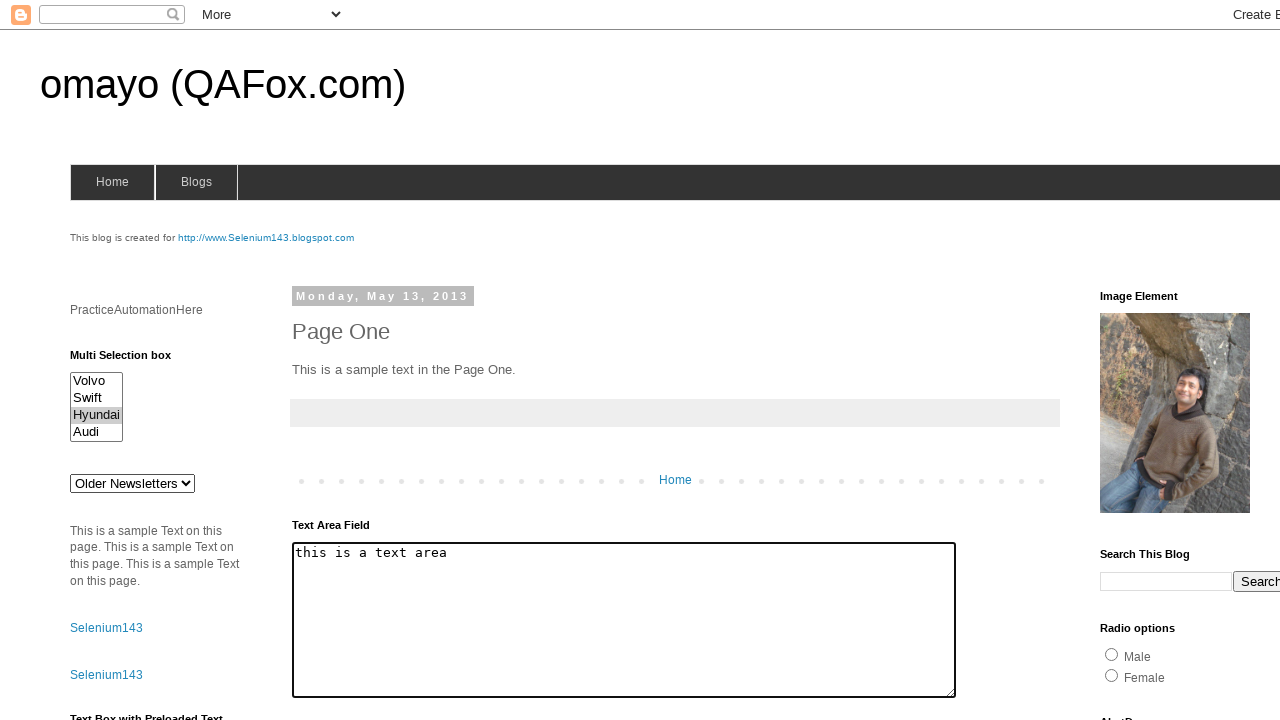

Clicked on text box with 'Selenium WebDriver' value at (158, 361) on input[value='Selenium WebDriver']
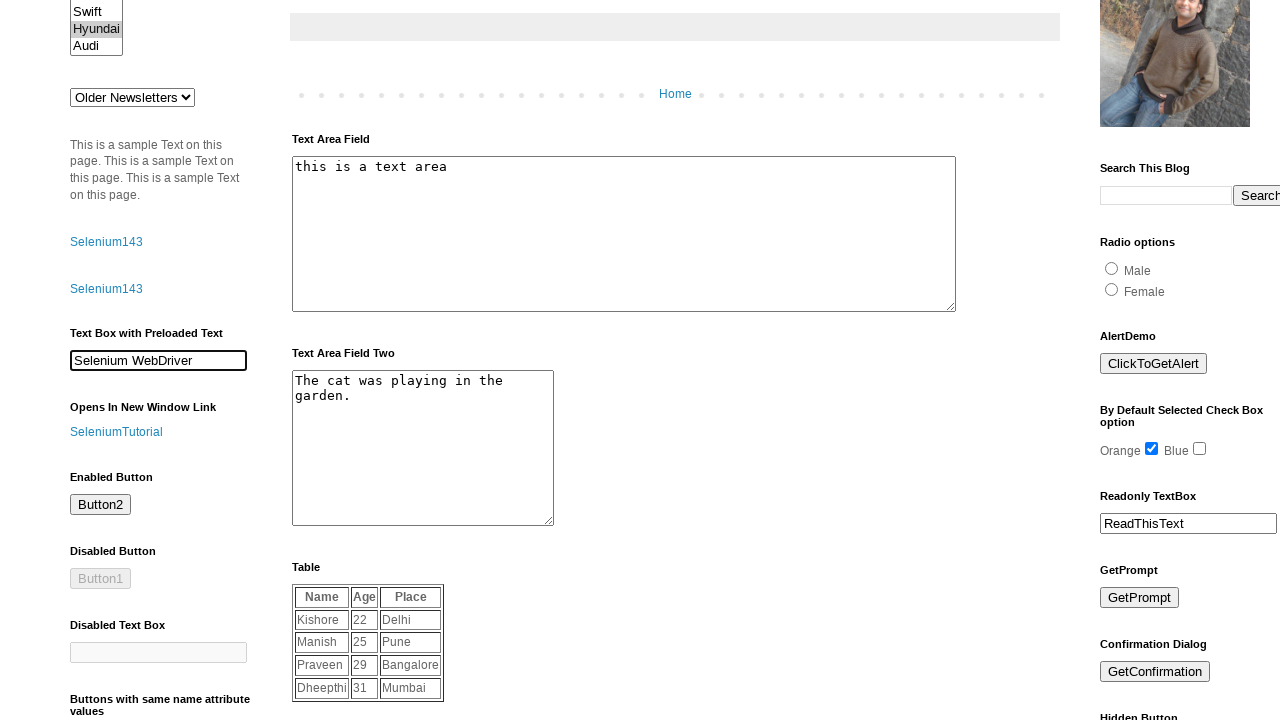

Filled second text area with 'this is a text area 2' on textarea:has-text('The cat was playing in the garden.')
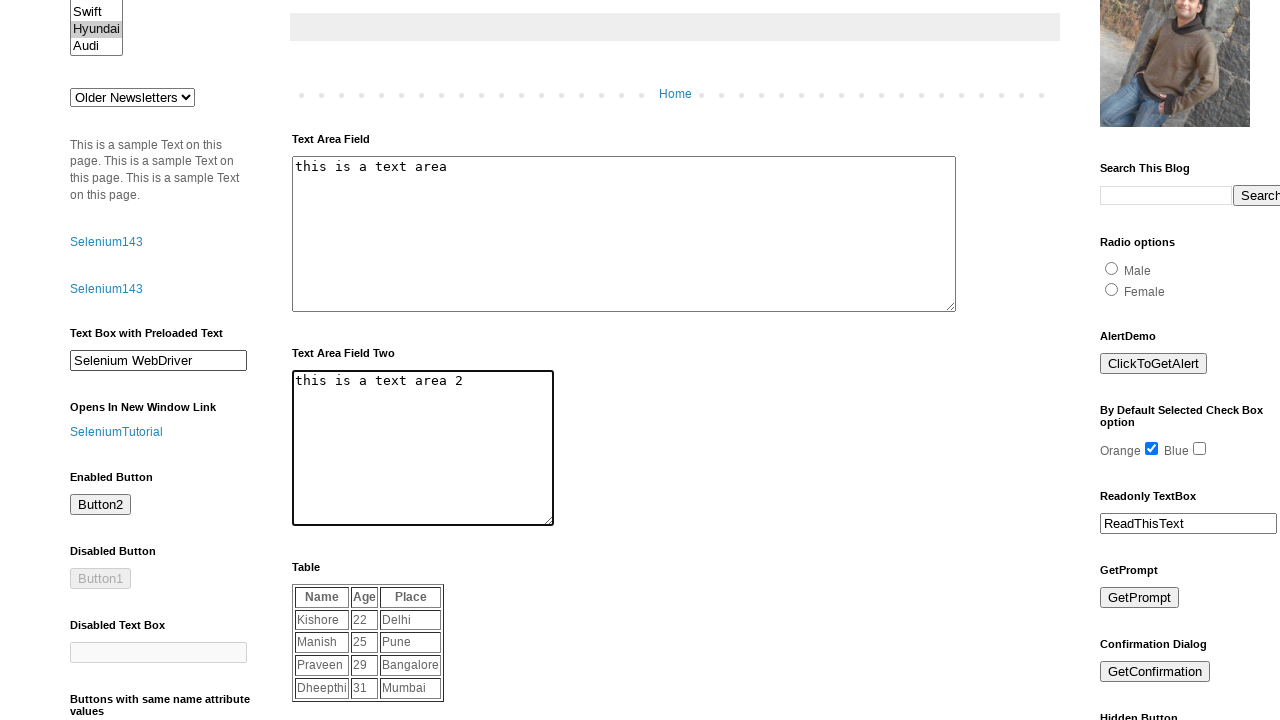

Located enable button element
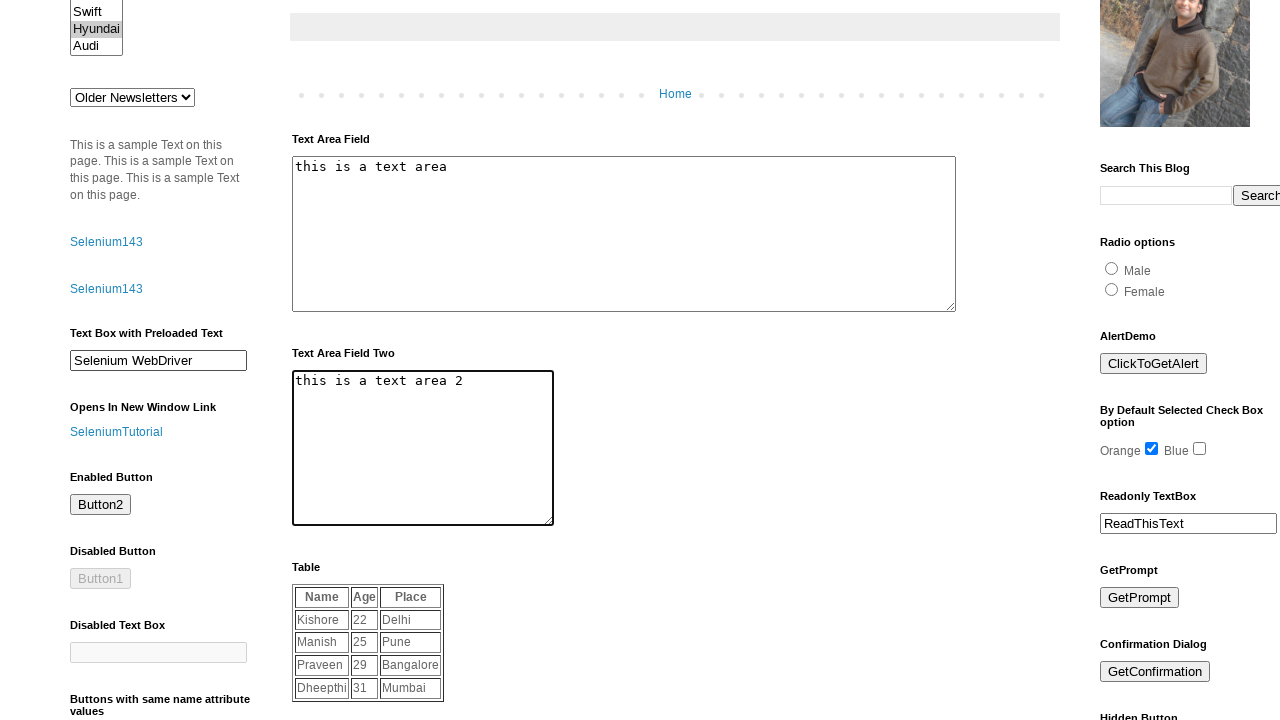

Checked if enable button is enabled
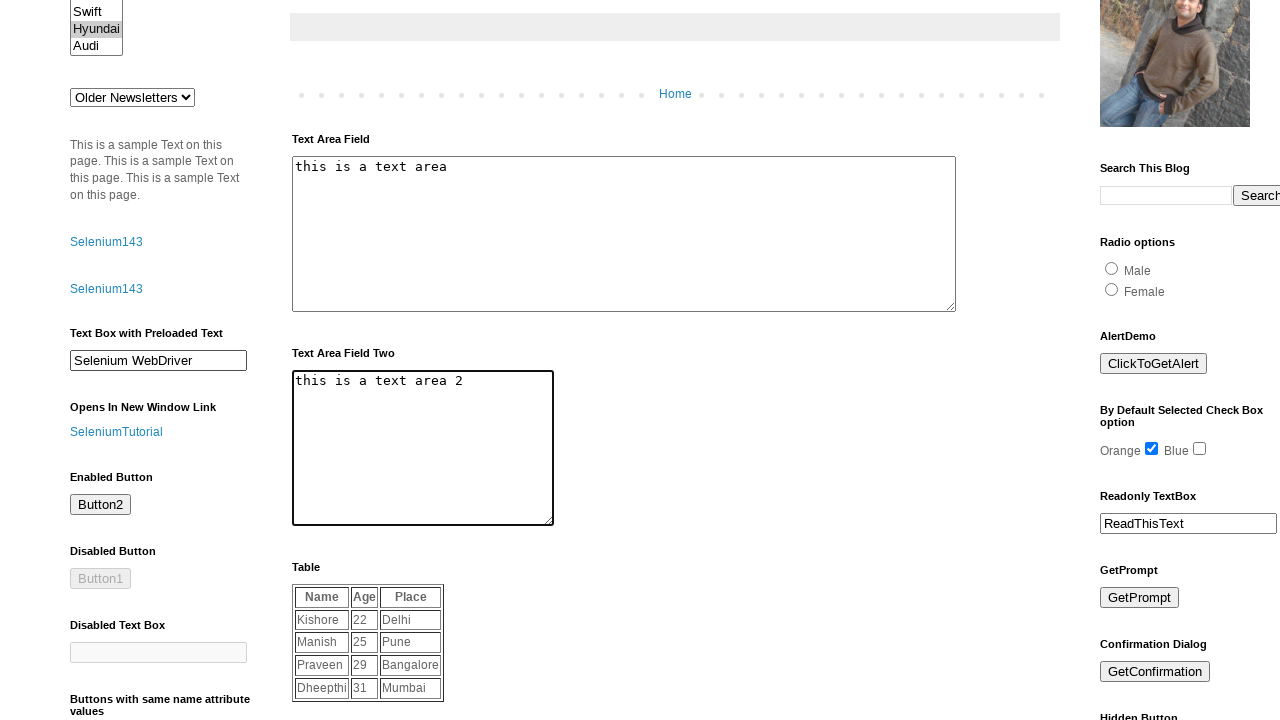

Located disable button element
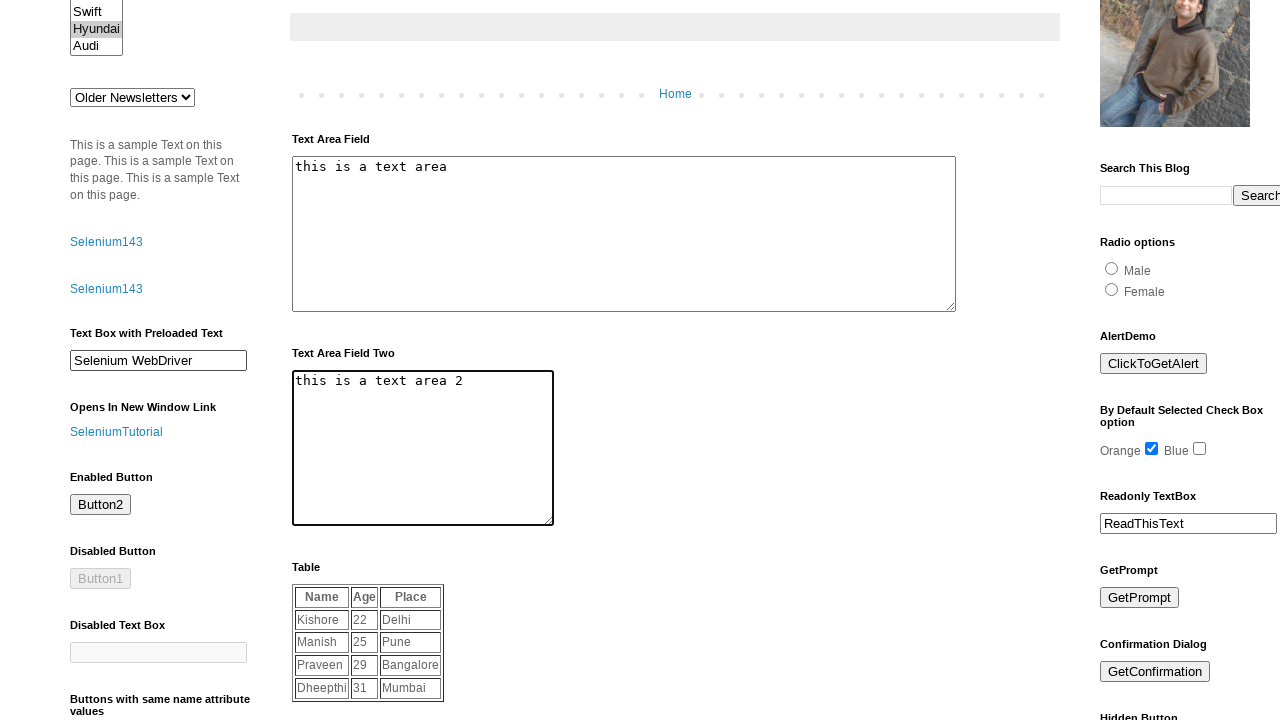

Checked if disable button is enabled
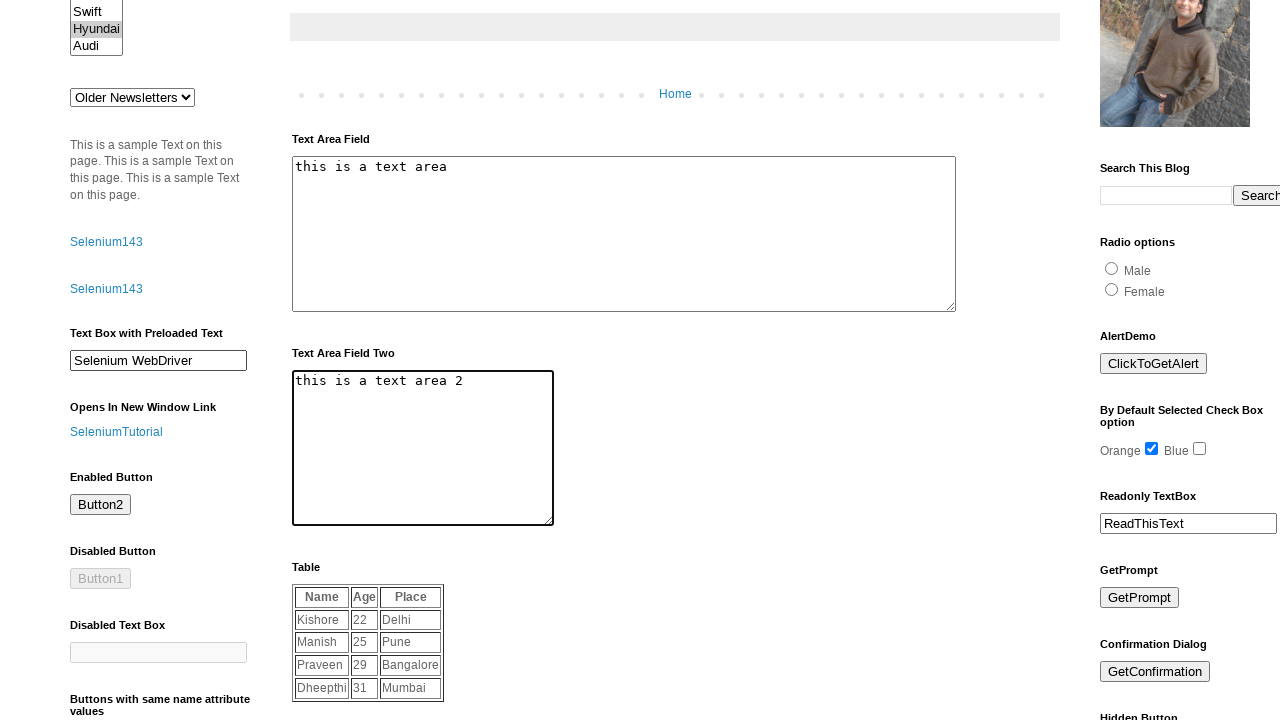

Clicked first button with name 'samename' (submit) at (98, 361) on button[name='samename']:nth-of-type(1)
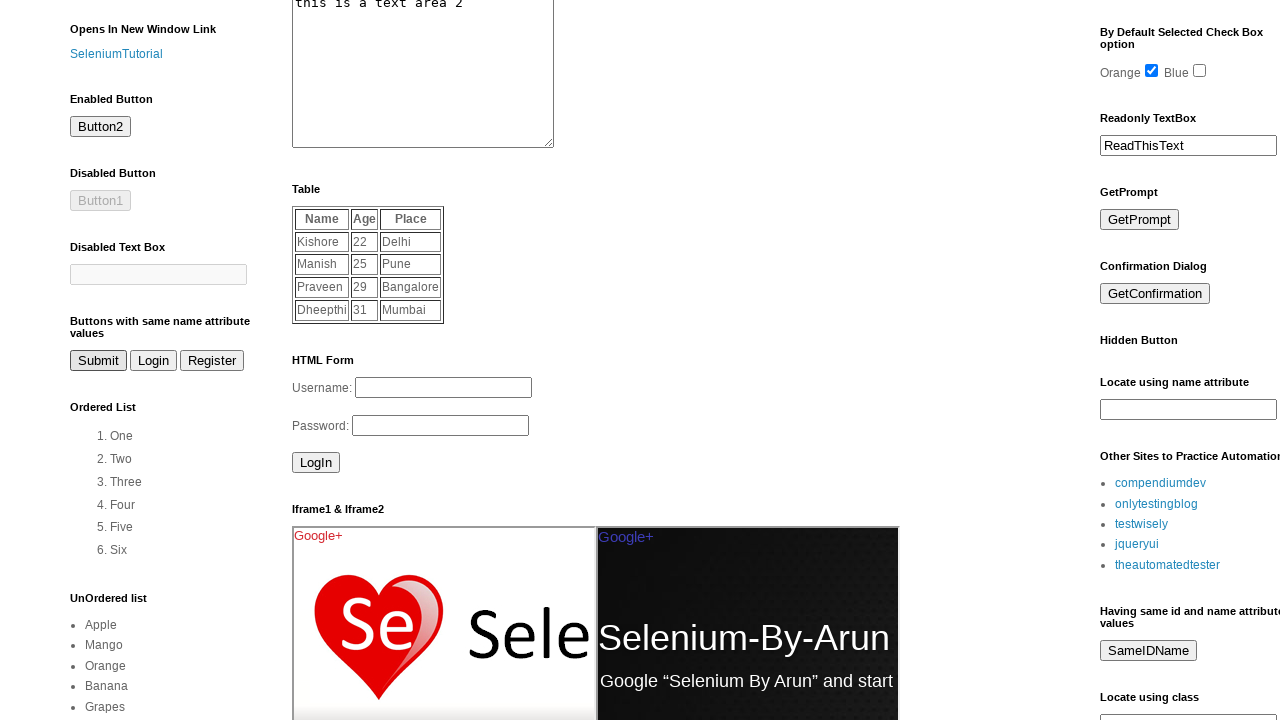

Clicked second button with name 'samename' (login) at (154, 361) on button[name='samename']:nth-of-type(2)
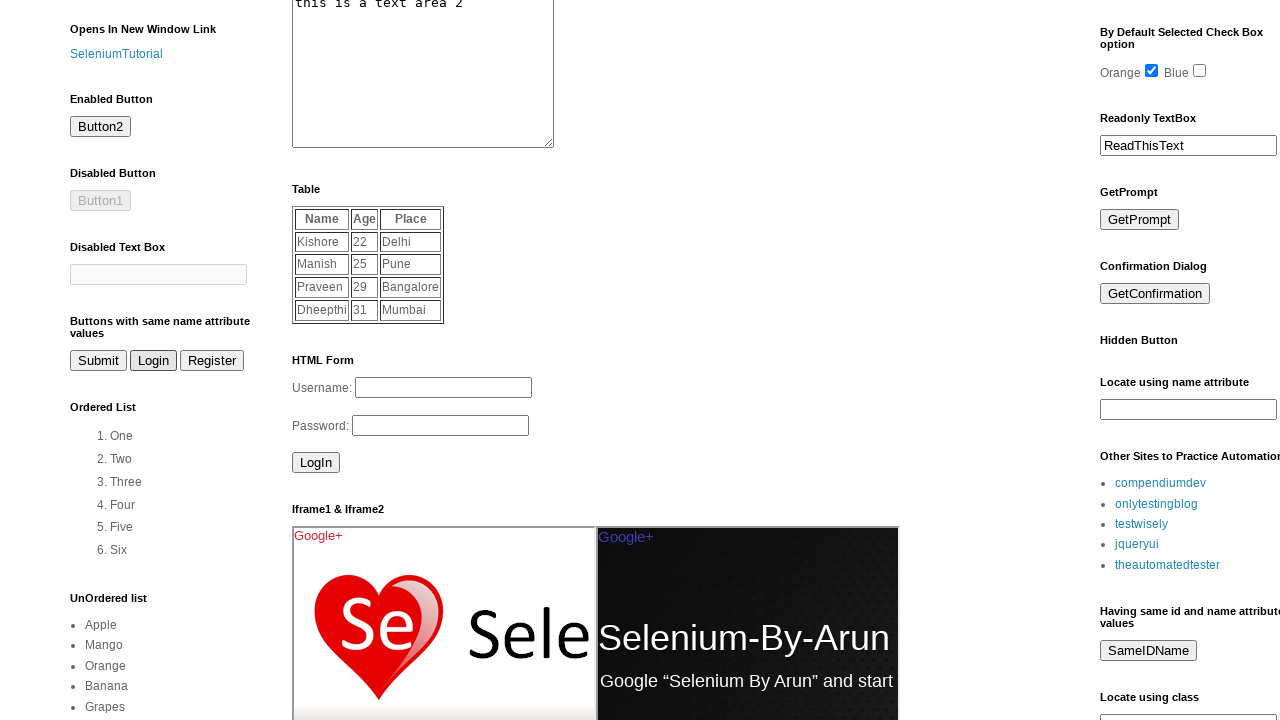

Clicked third button with name 'samename' (register) at (212, 361) on button[name='samename']:nth-of-type(3)
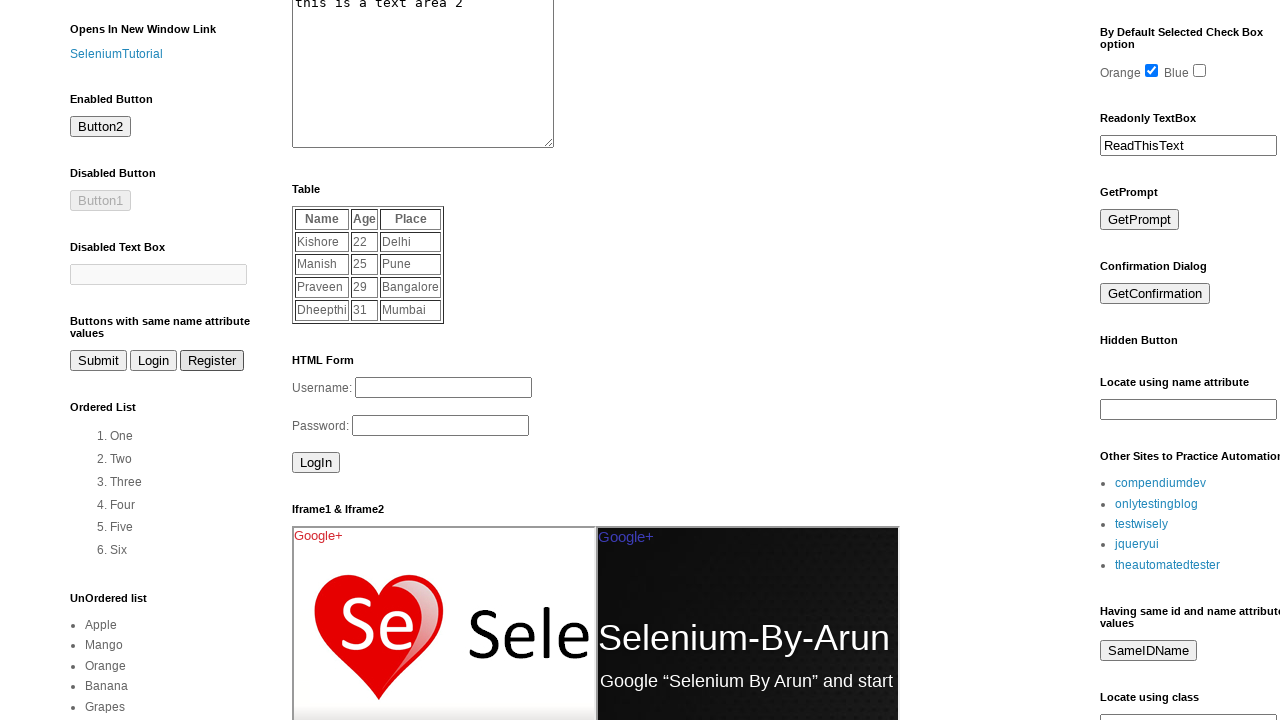

Filled username field in form1 with 'john' on form[name='form1'] input[type='text']
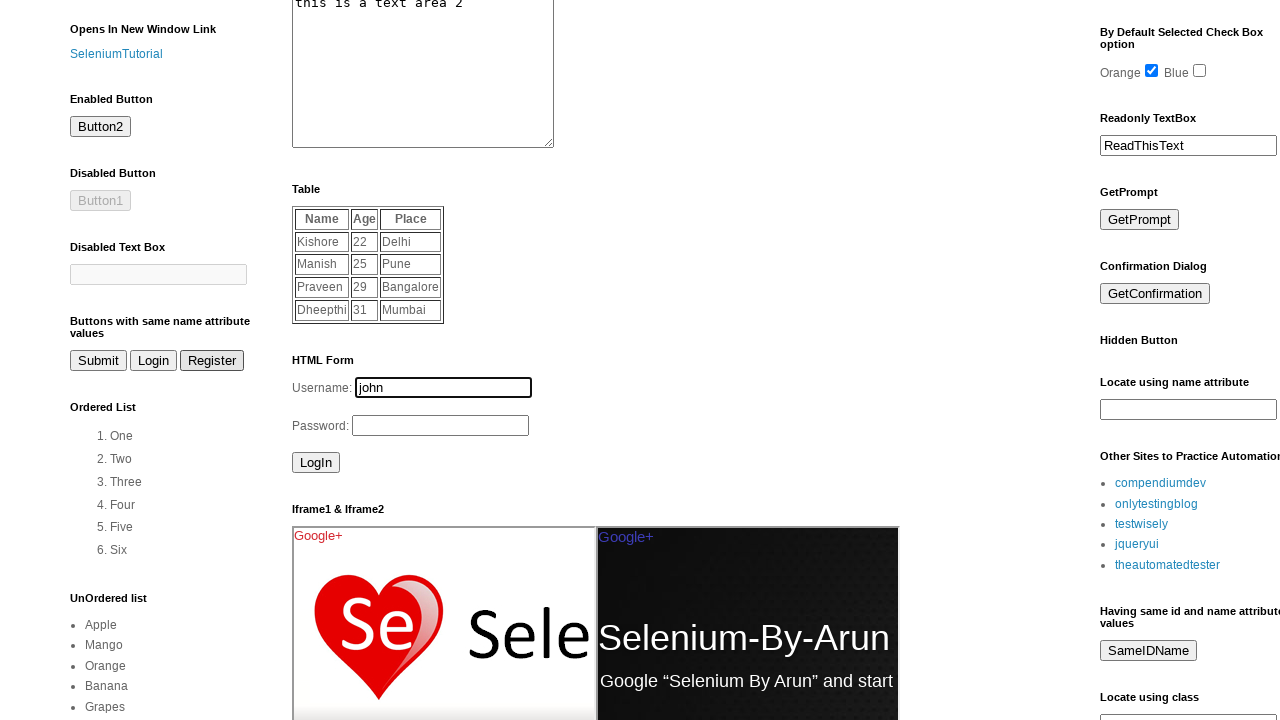

Filled password field in form1 with 'john' on form[name='form1'] input[type='password']
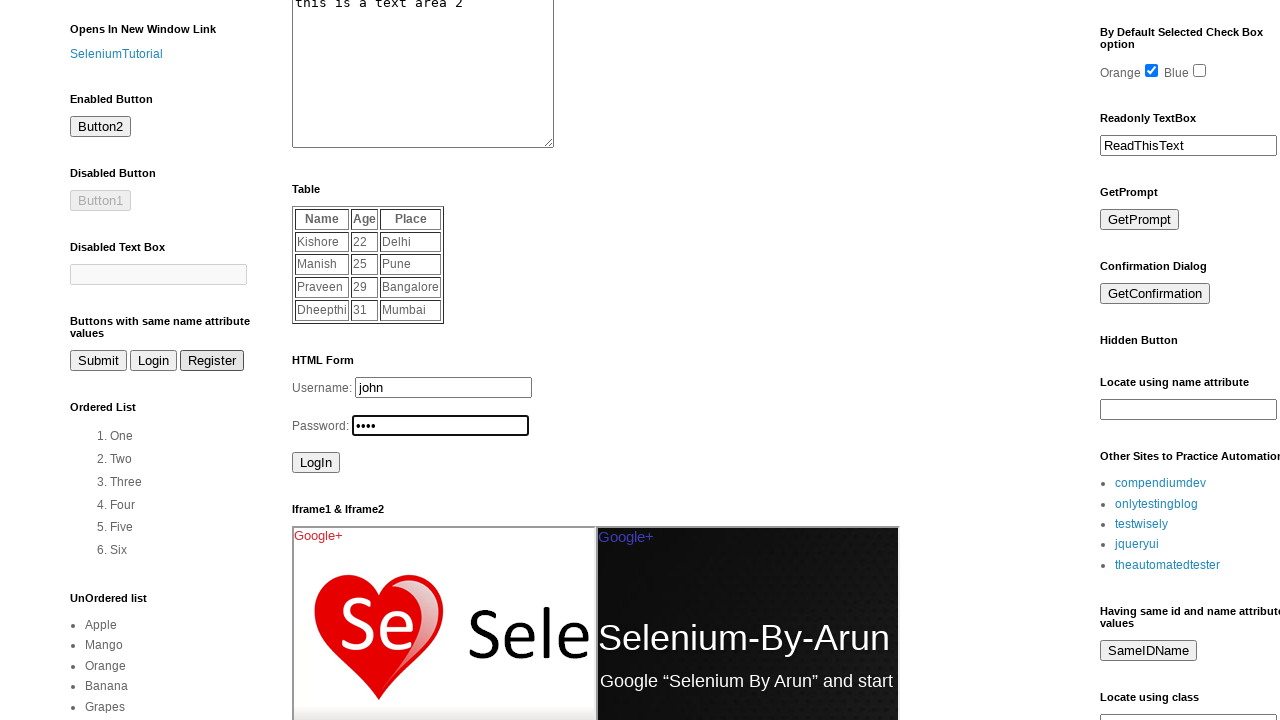

Clicked login button in form1 at (316, 463) on form[name='form1'] button[type='button']
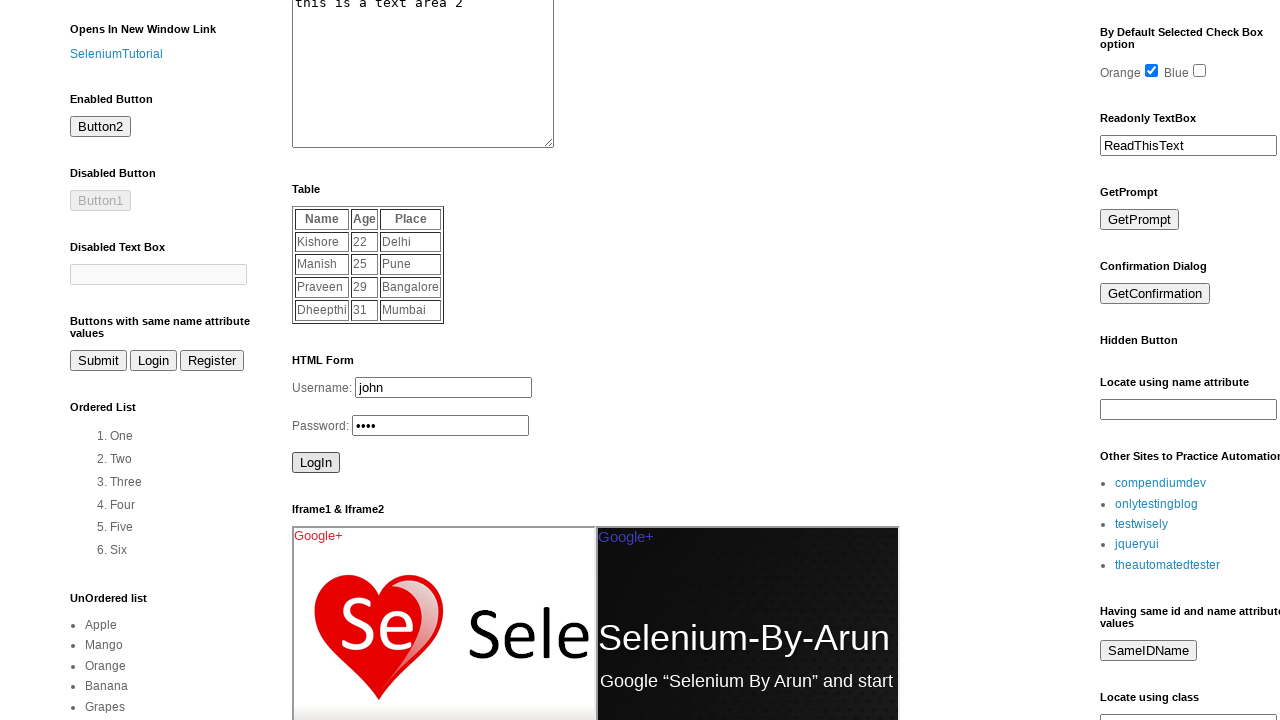

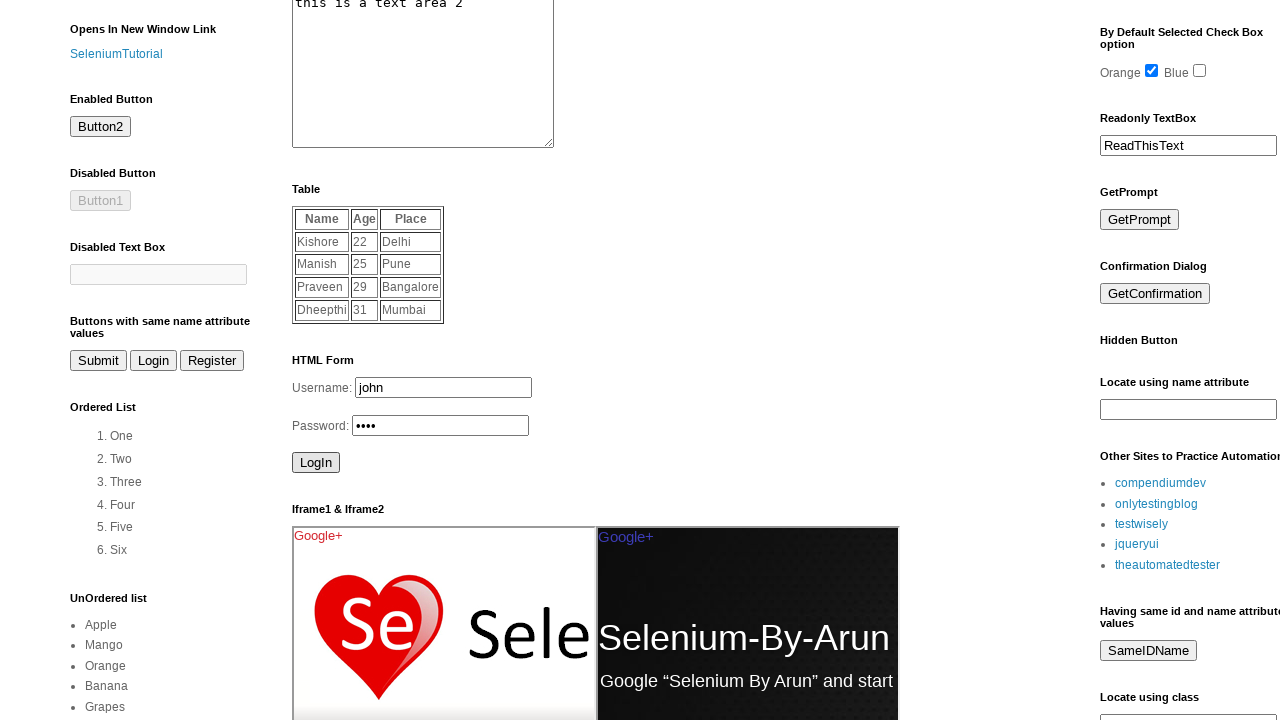